Scrolls the page down multiple times using PAGE_DOWN key, then scrolls back up using PAGE_UP key

Starting URL: https://techproeducation.com

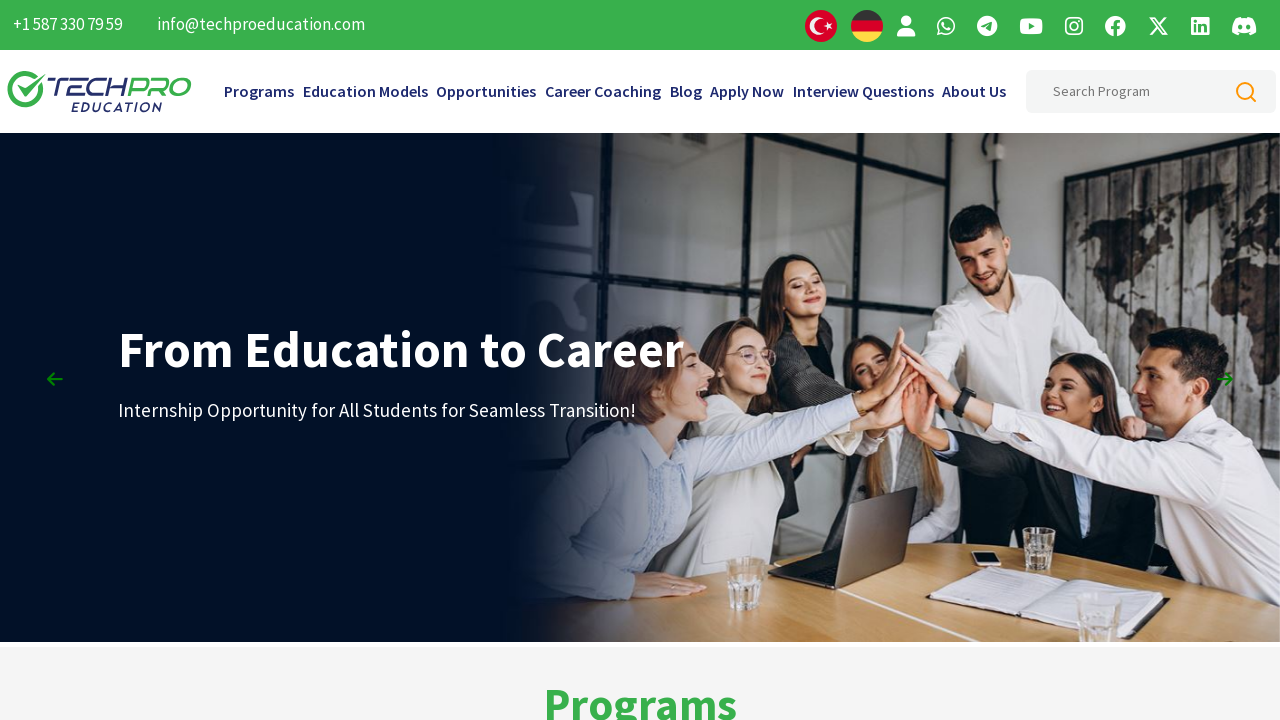

Navigated to https://techproeducation.com
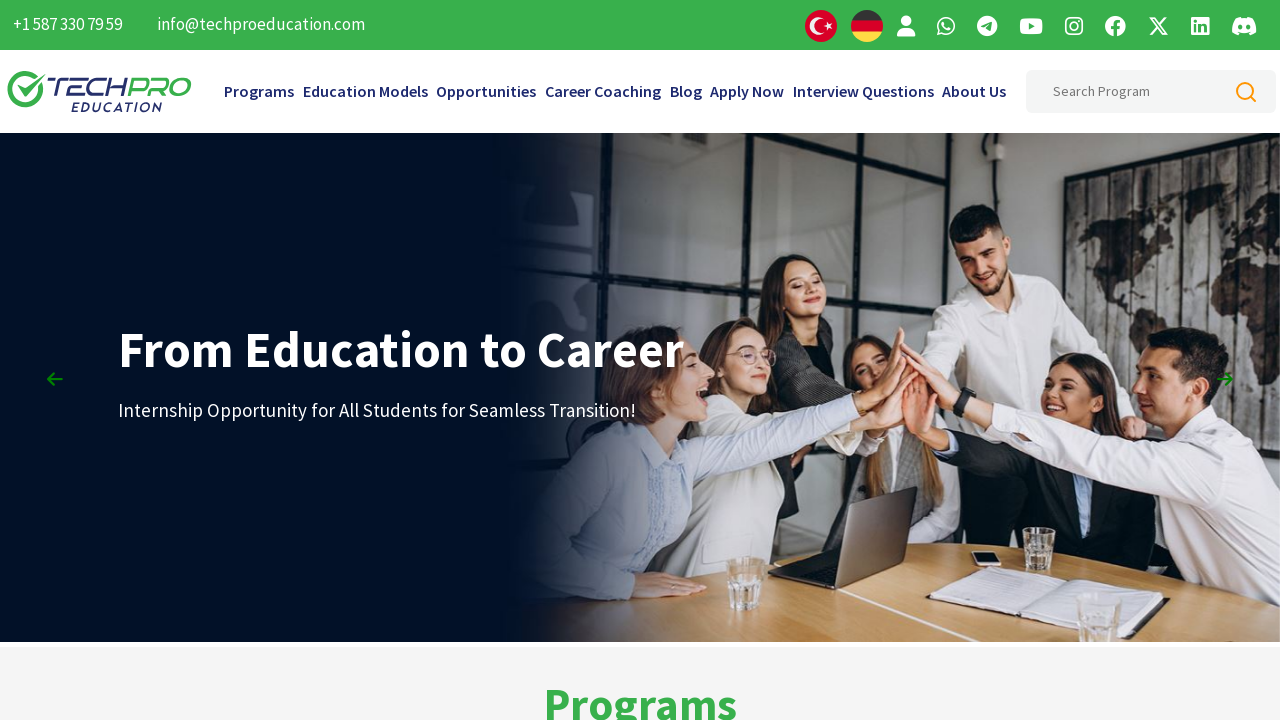

Pressed PAGE_DOWN key to scroll down
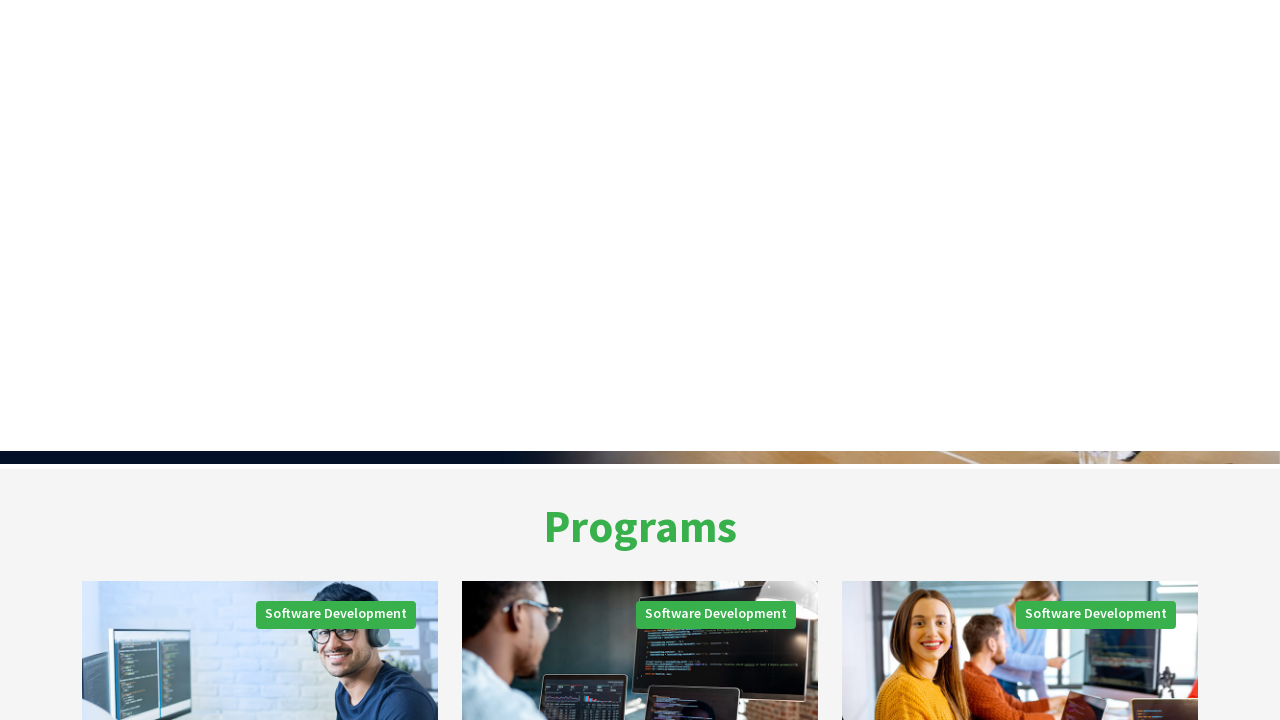

Waited 2 seconds after first PAGE_DOWN
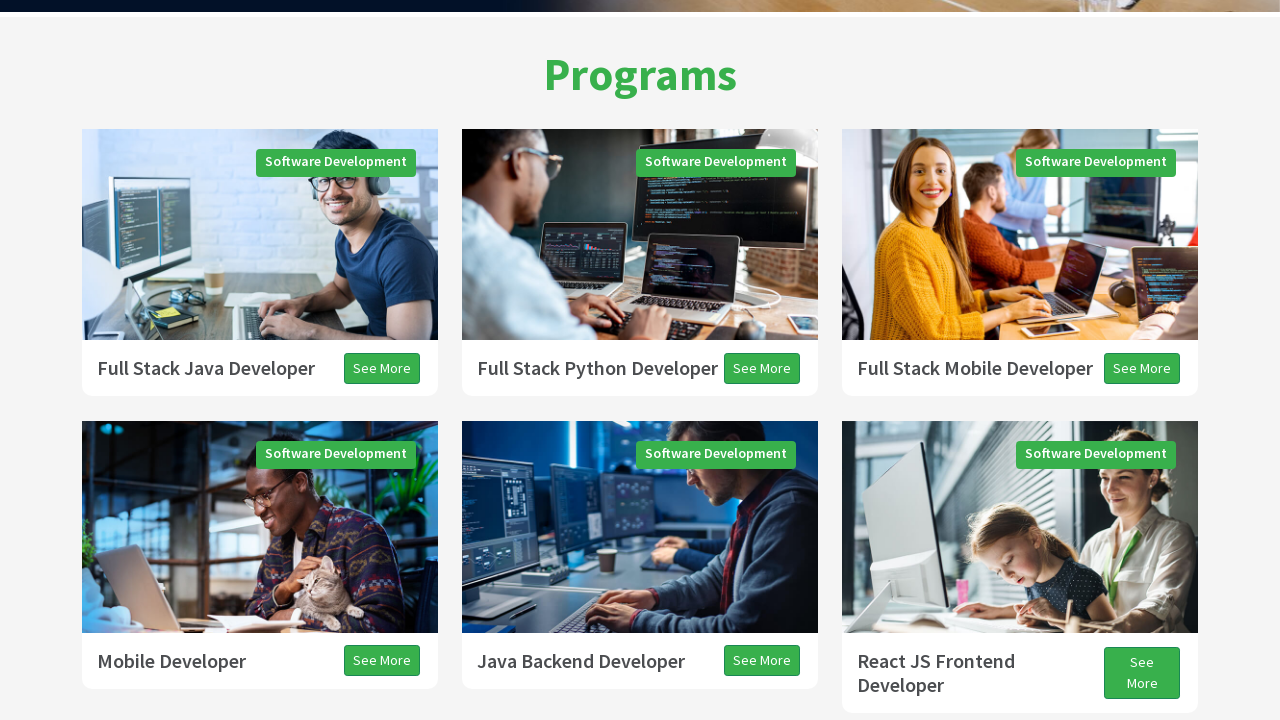

Pressed PAGE_DOWN key to scroll down
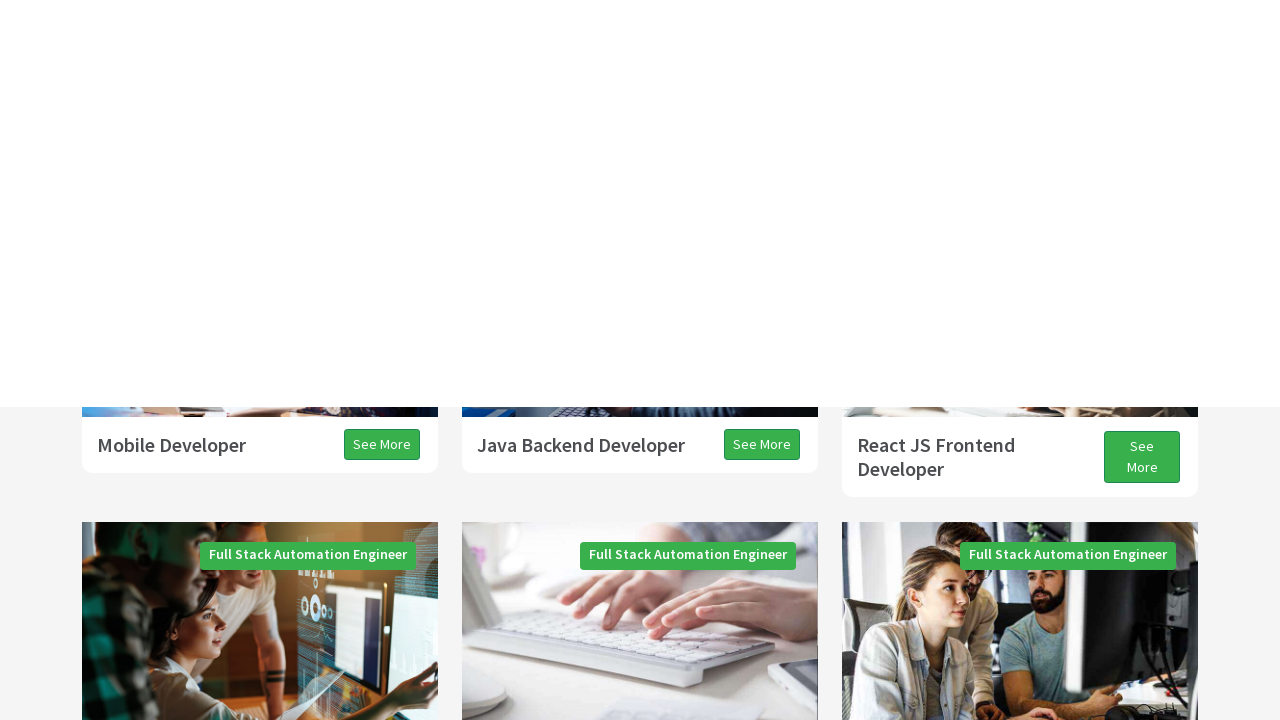

Waited 2 seconds after second PAGE_DOWN
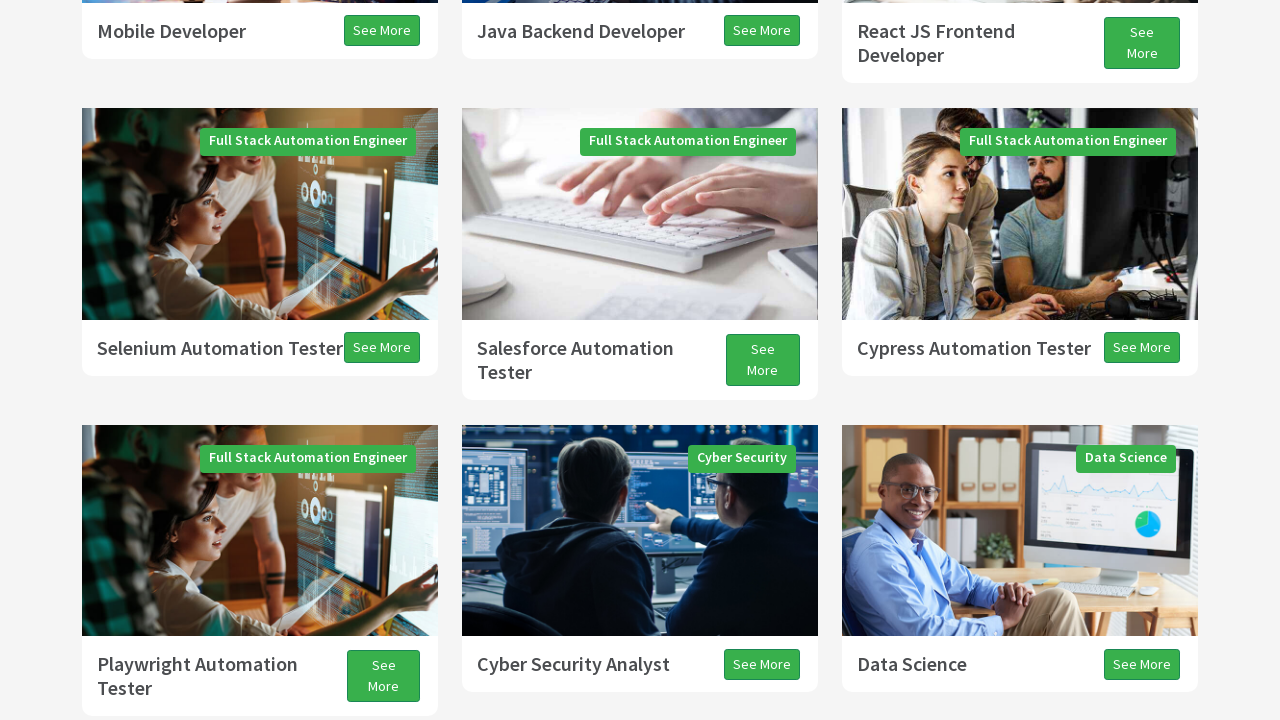

Pressed PAGE_DOWN key to scroll down (loop iteration)
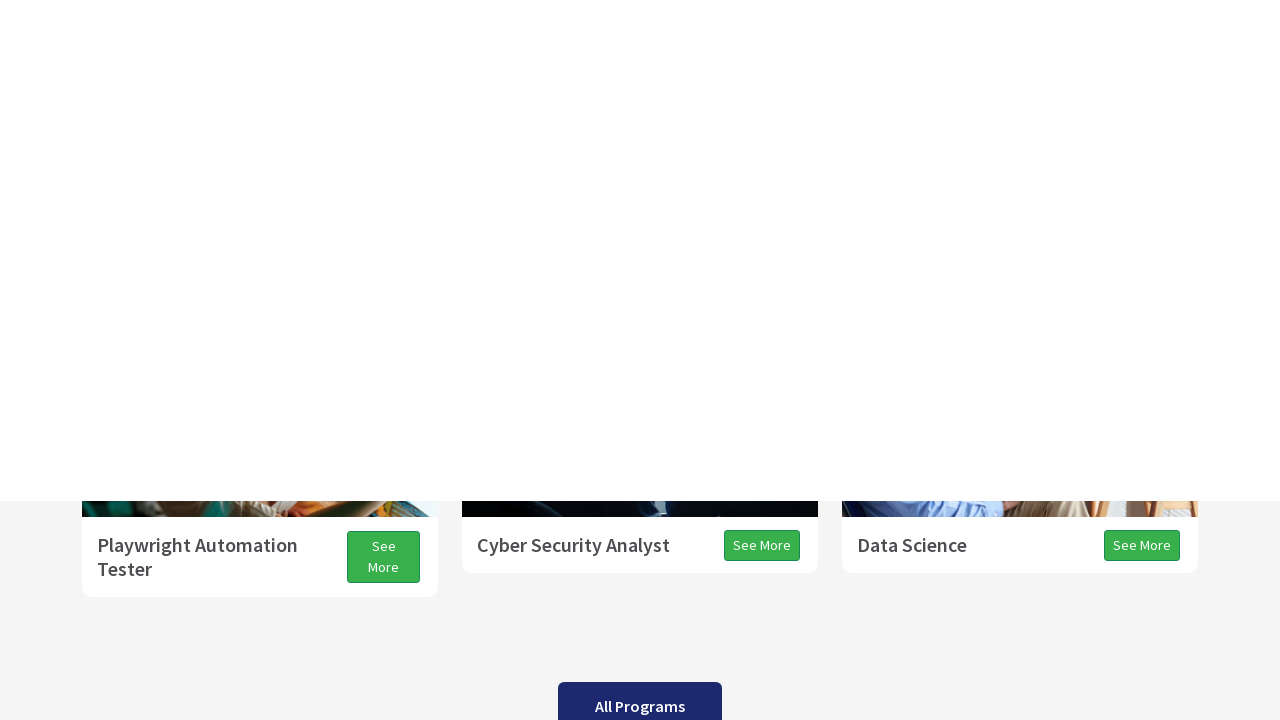

Waited 2 seconds after PAGE_DOWN
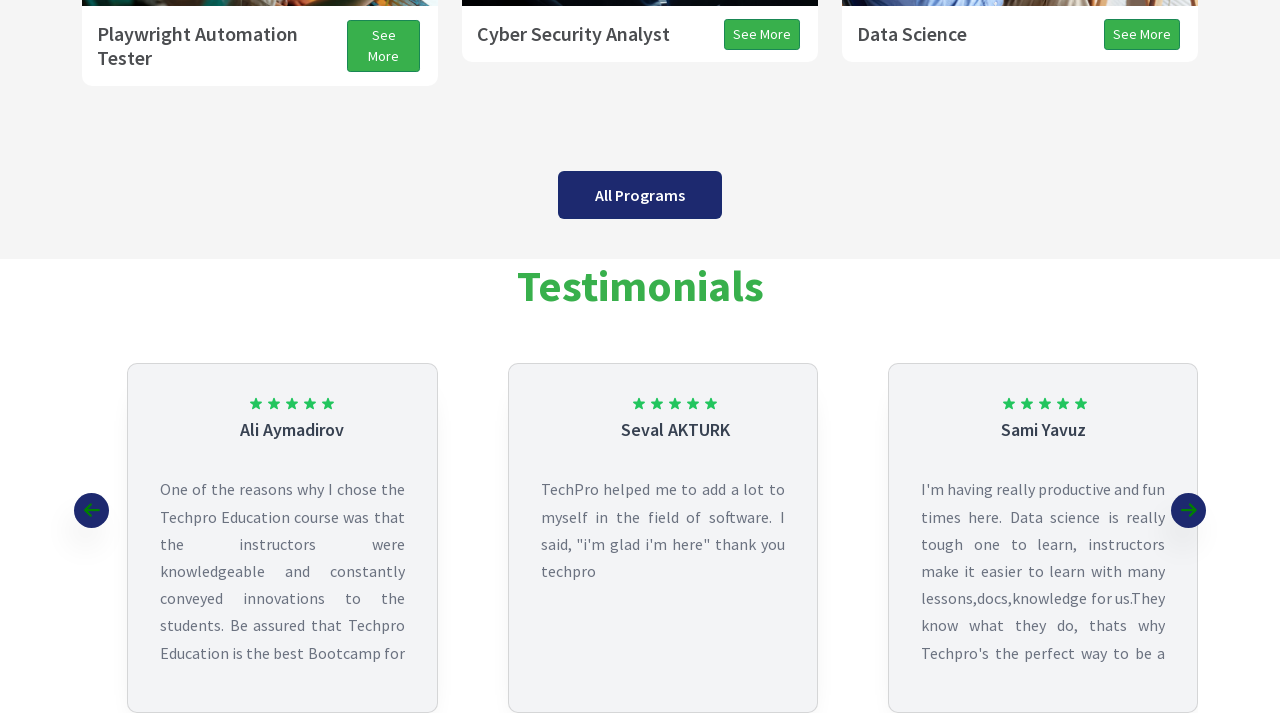

Pressed PAGE_DOWN key to scroll down (loop iteration)
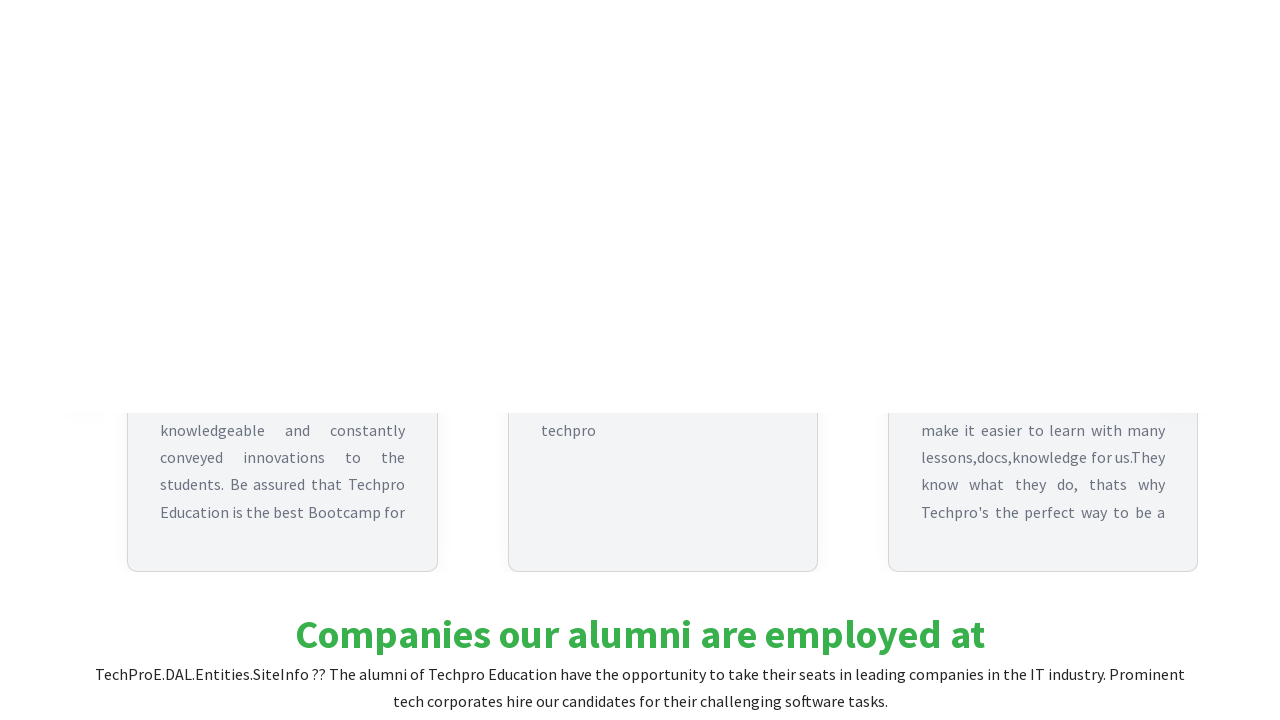

Waited 2 seconds after PAGE_DOWN
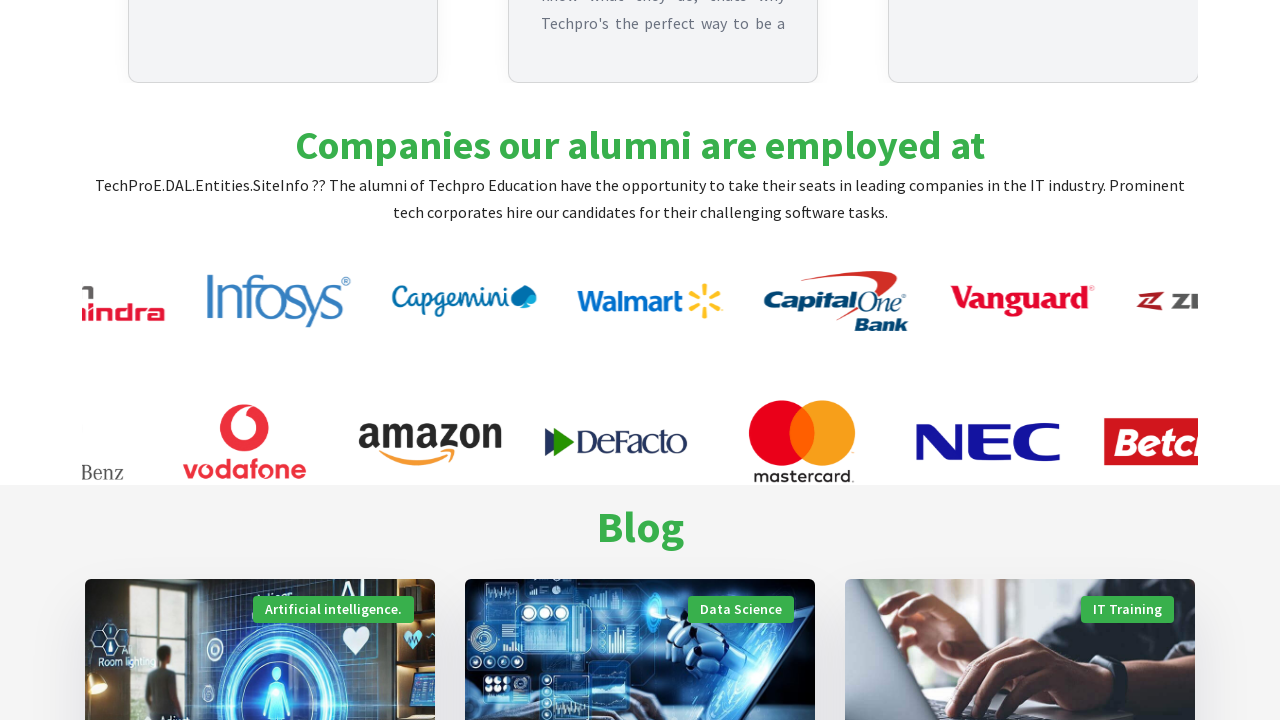

Pressed PAGE_DOWN key to scroll down (loop iteration)
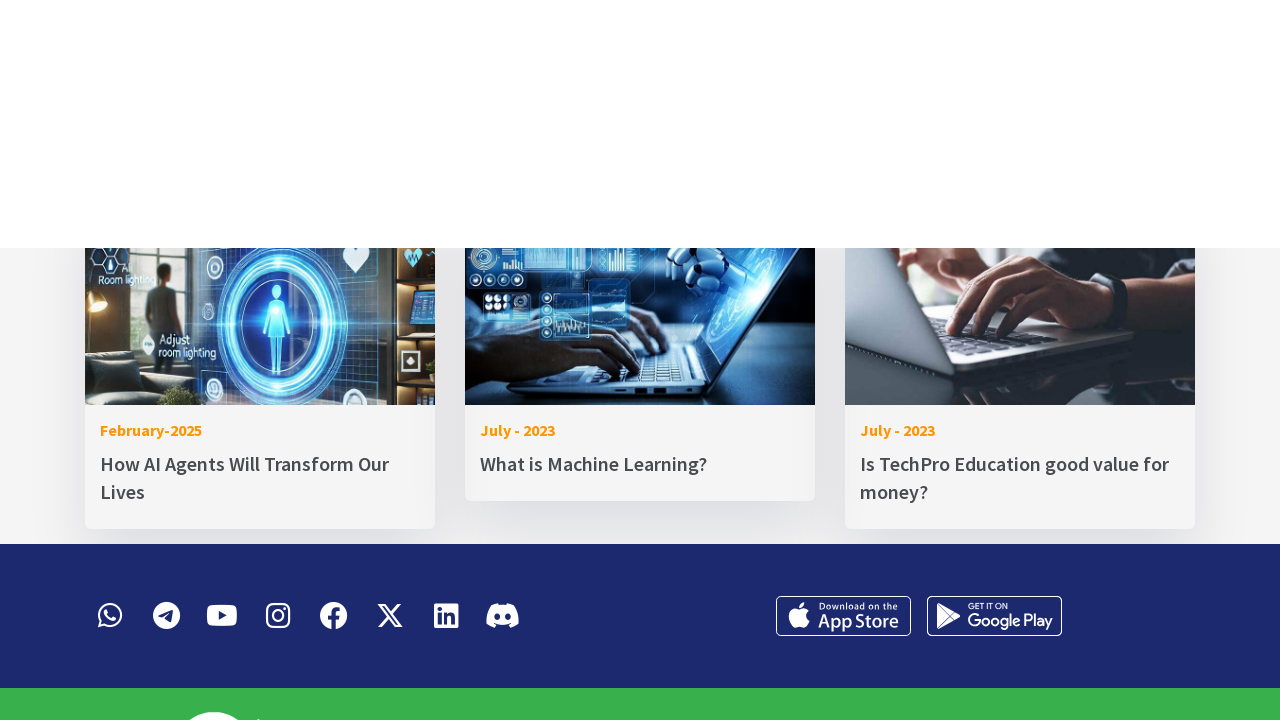

Waited 2 seconds after PAGE_DOWN
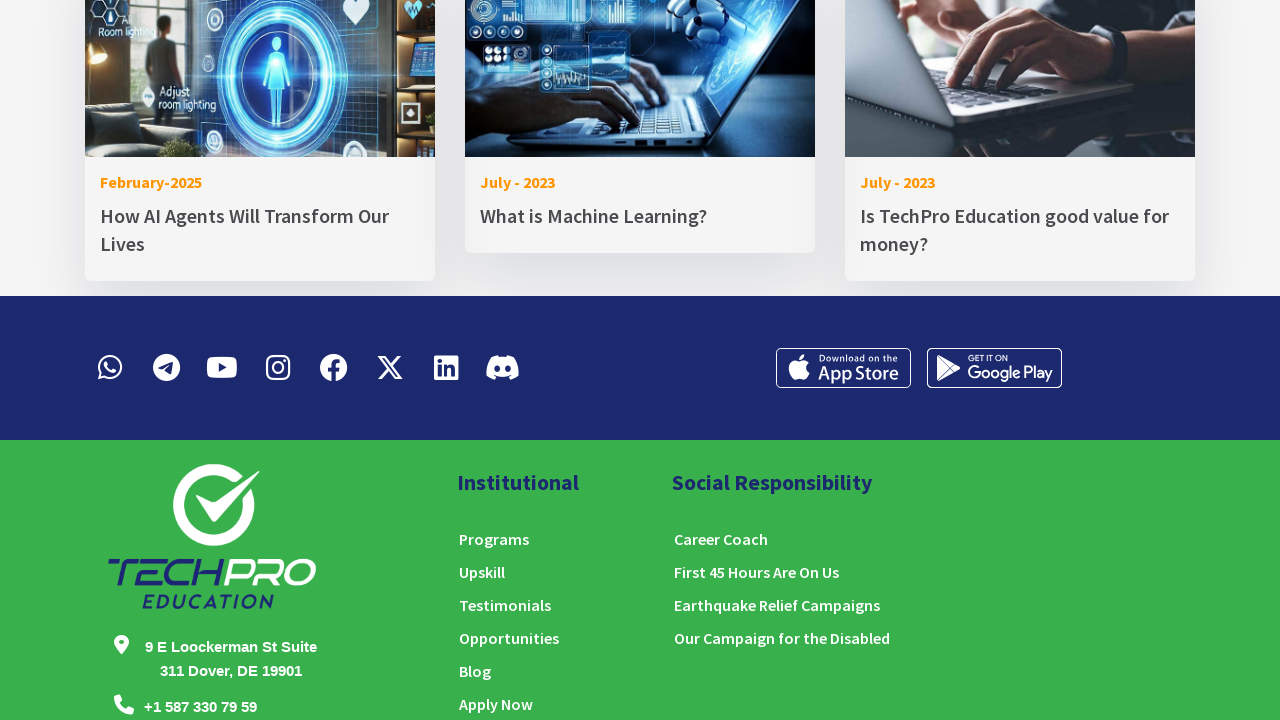

Pressed PAGE_UP key to scroll up
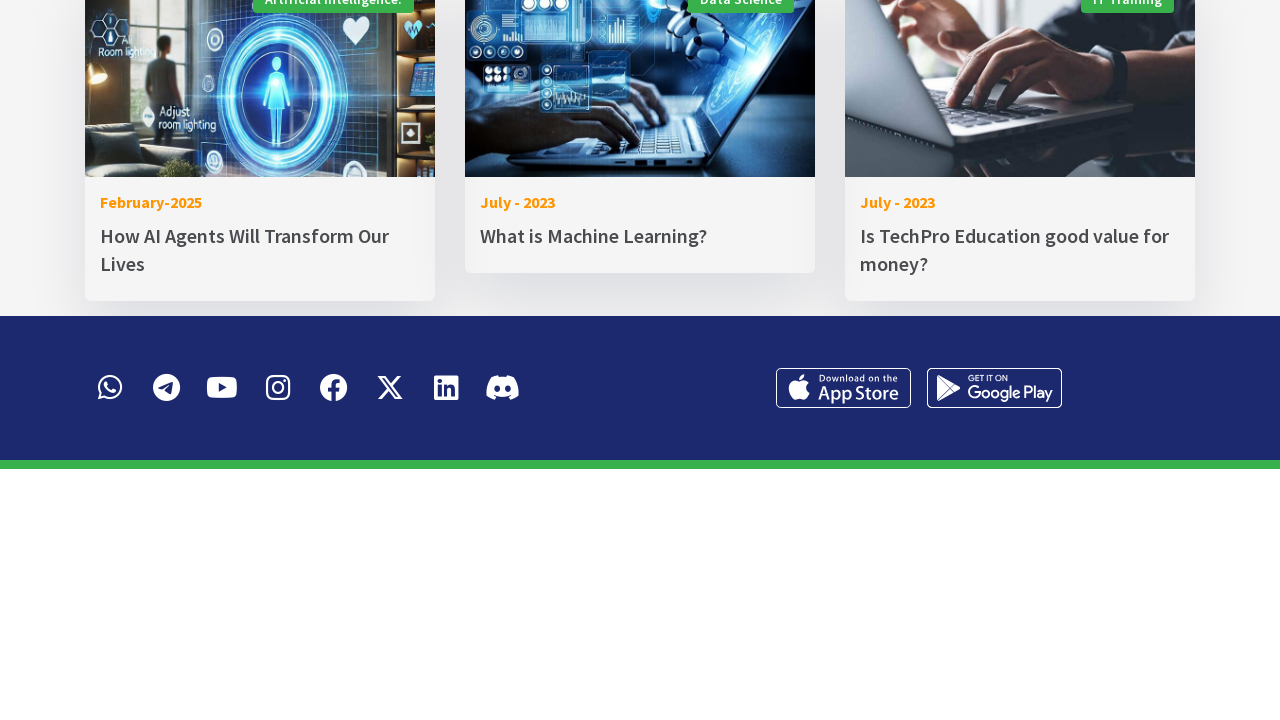

Waited 2 seconds after PAGE_UP
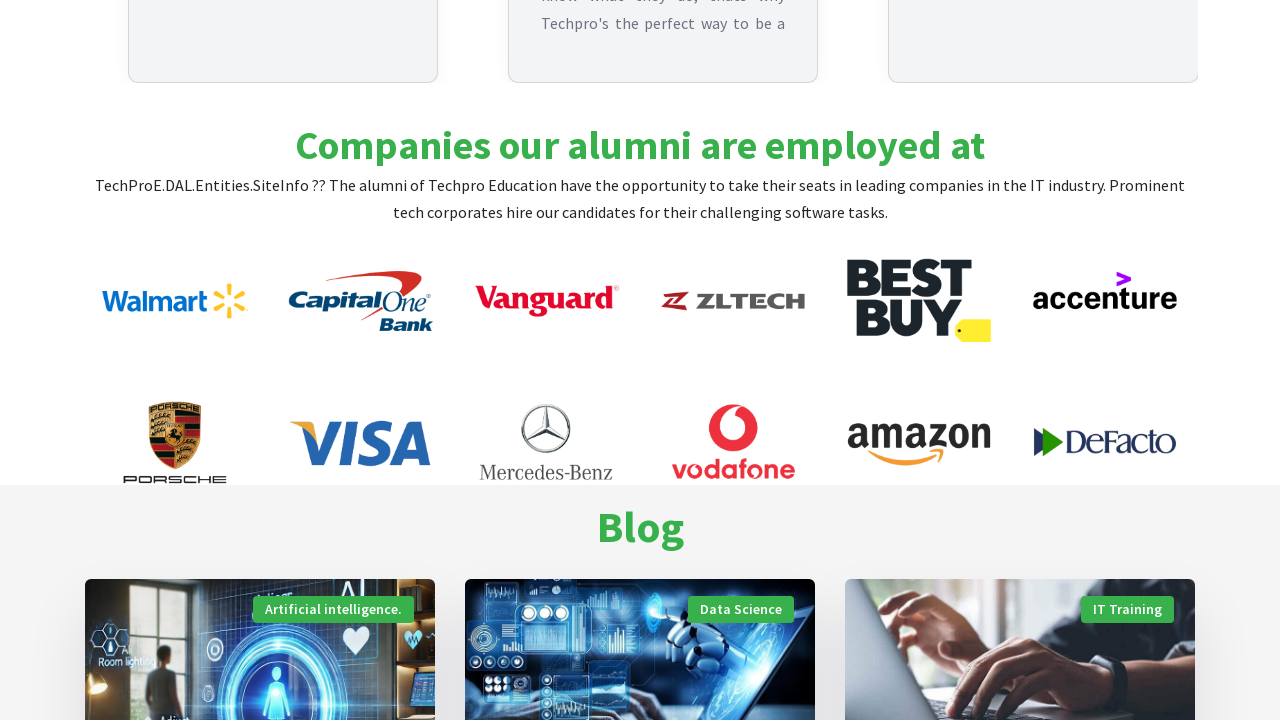

Pressed PAGE_UP key to scroll up
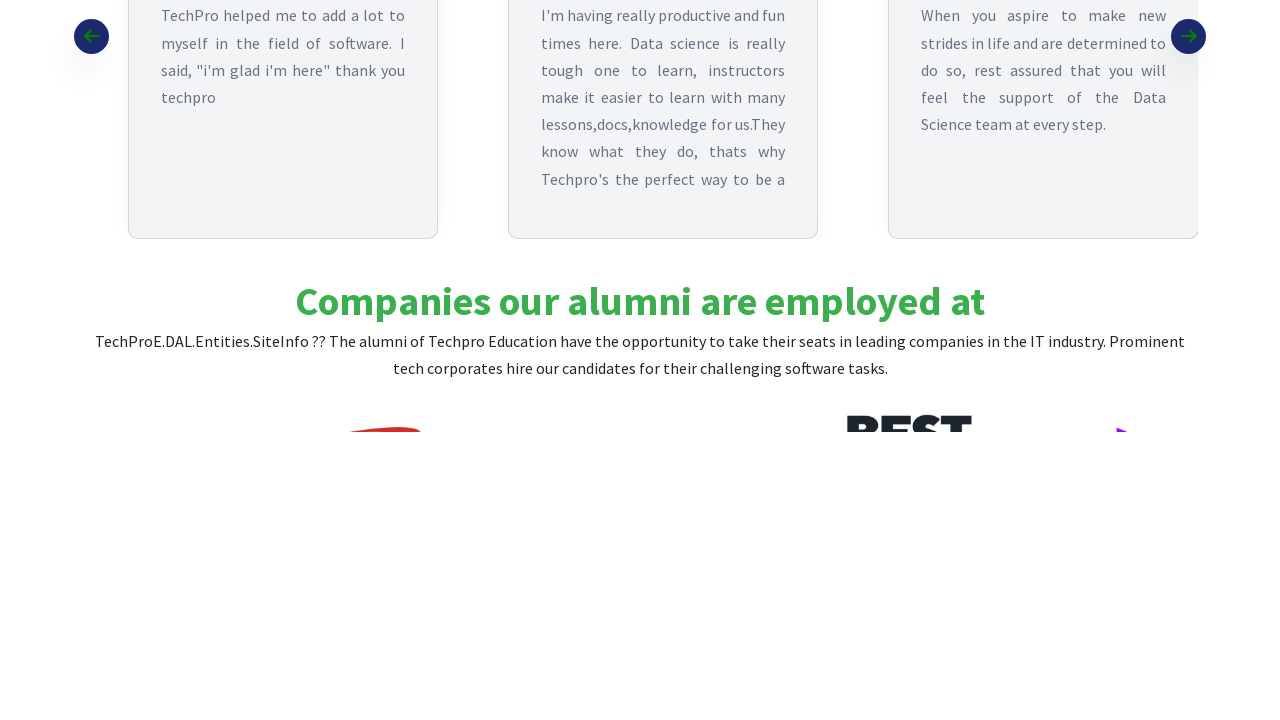

Waited 2 seconds after PAGE_UP
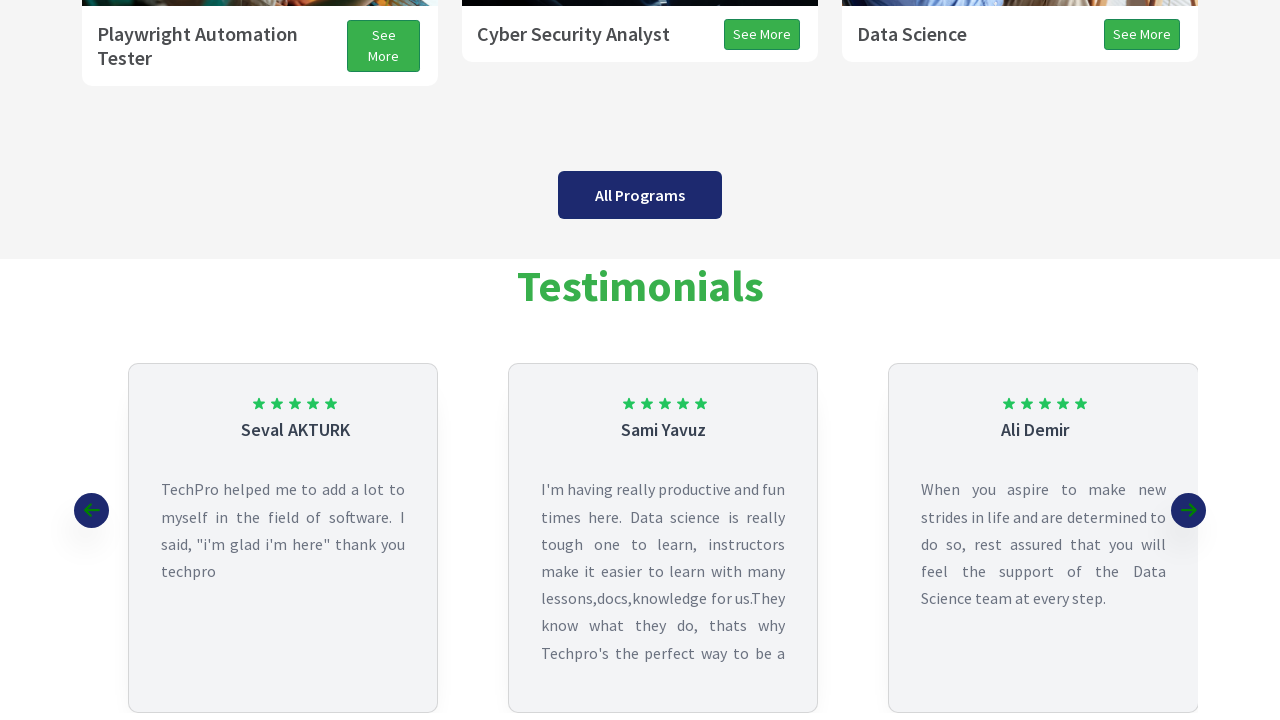

Pressed PAGE_UP key to scroll up
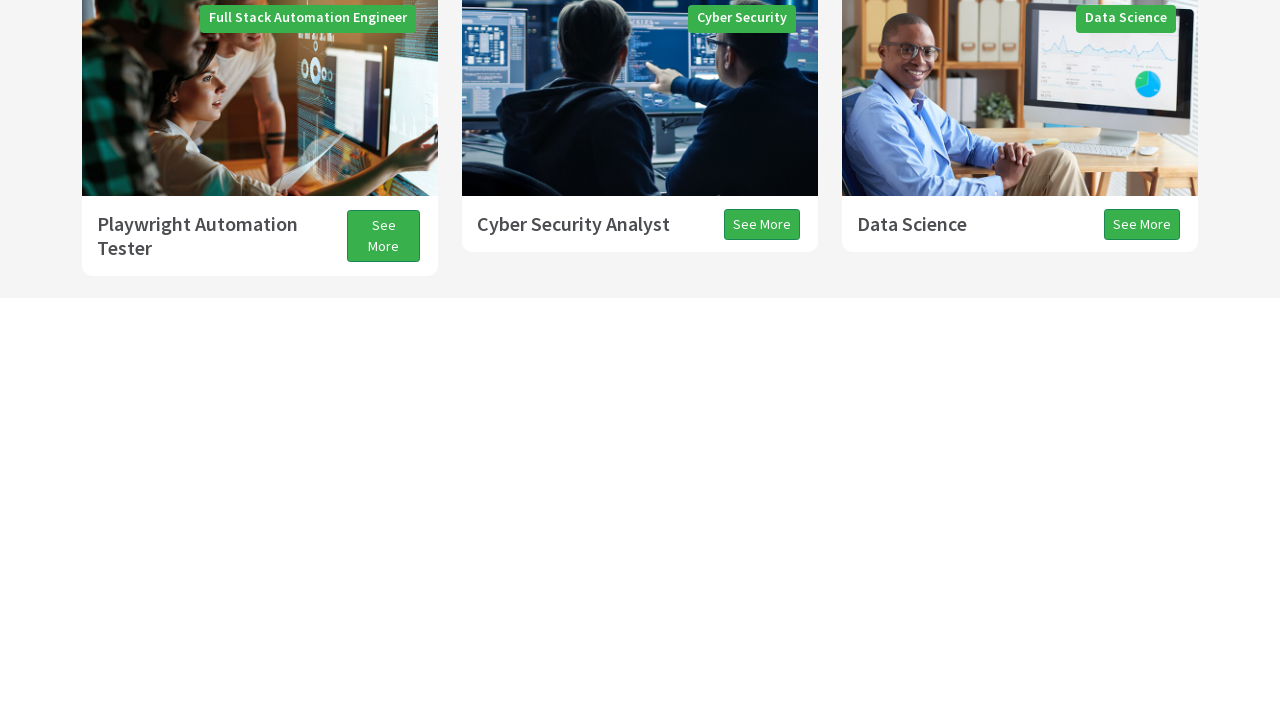

Waited 2 seconds after PAGE_UP
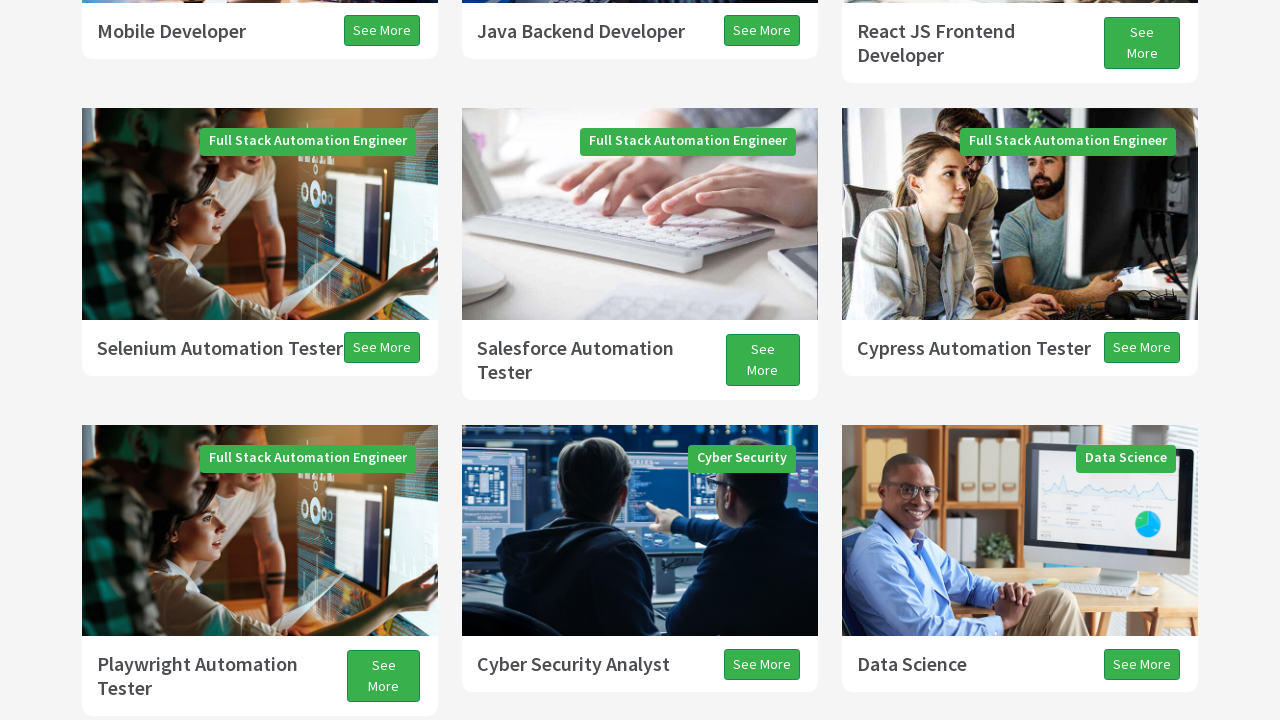

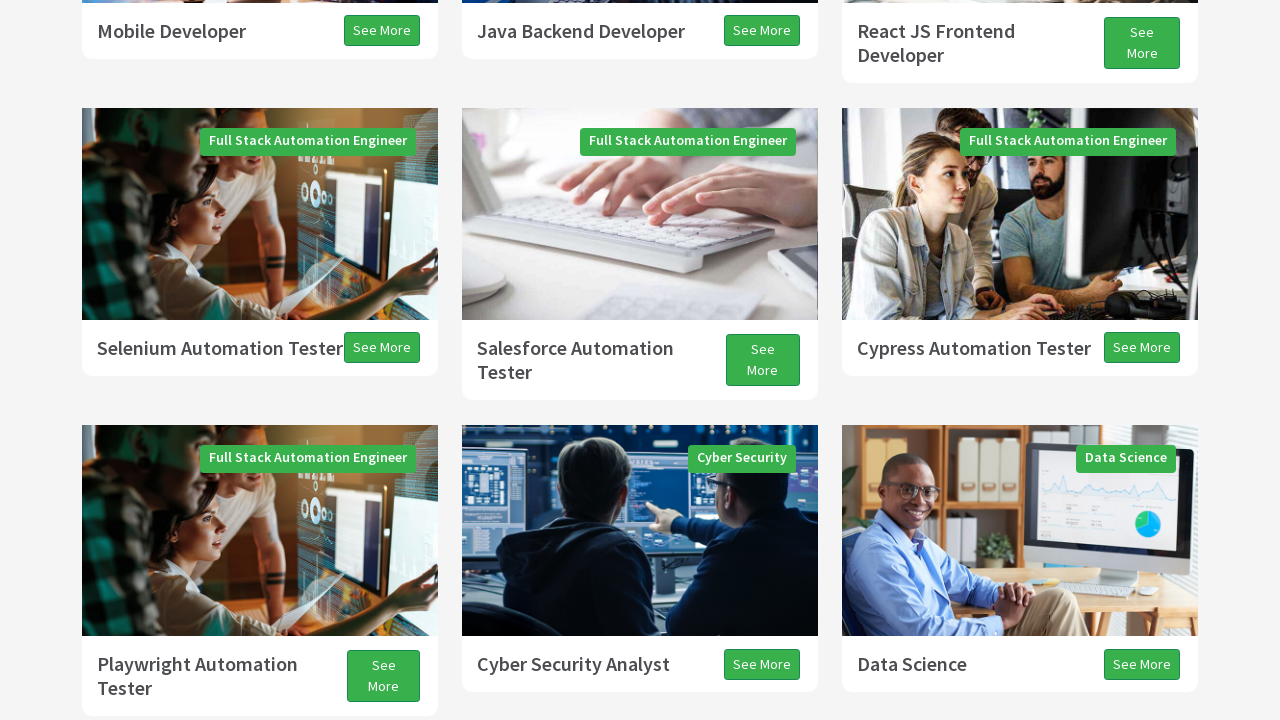